Tests web table edit functionality by editing an existing record and updating its fields

Starting URL: https://demoqa.com/elements

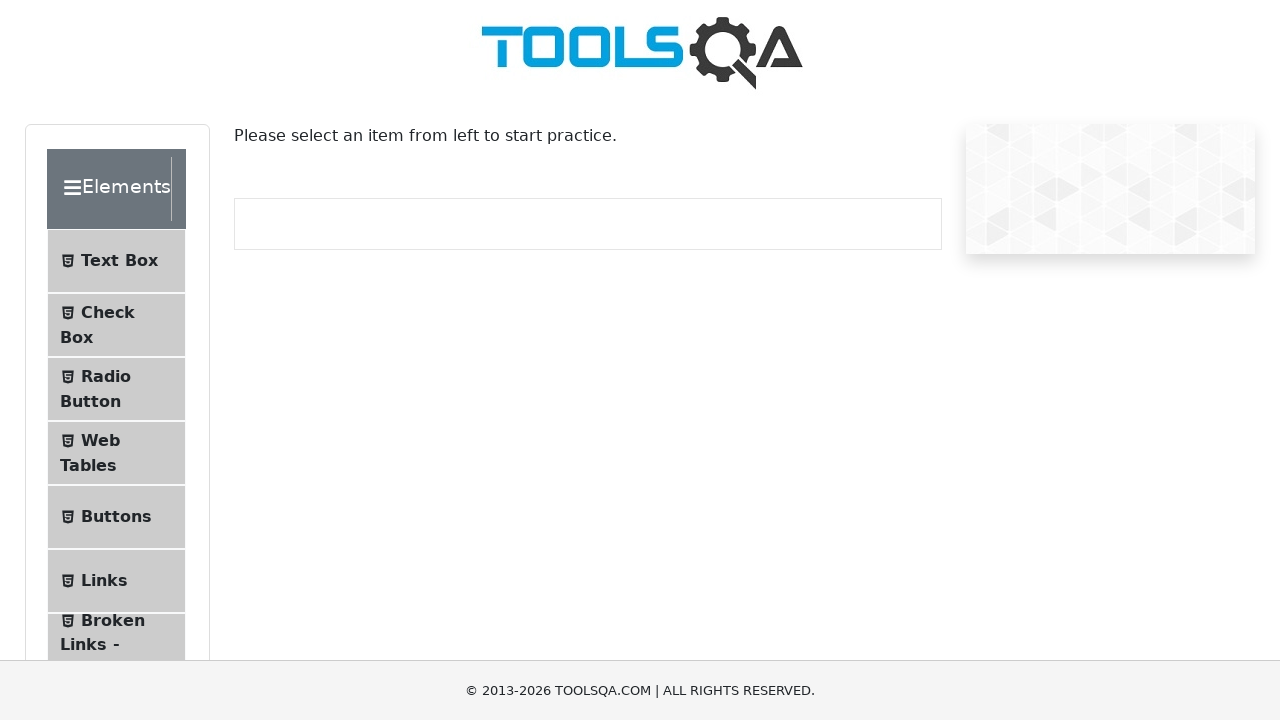

Clicked on Web Tables menu item at (116, 453) on xpath=//*[@id='item-3']
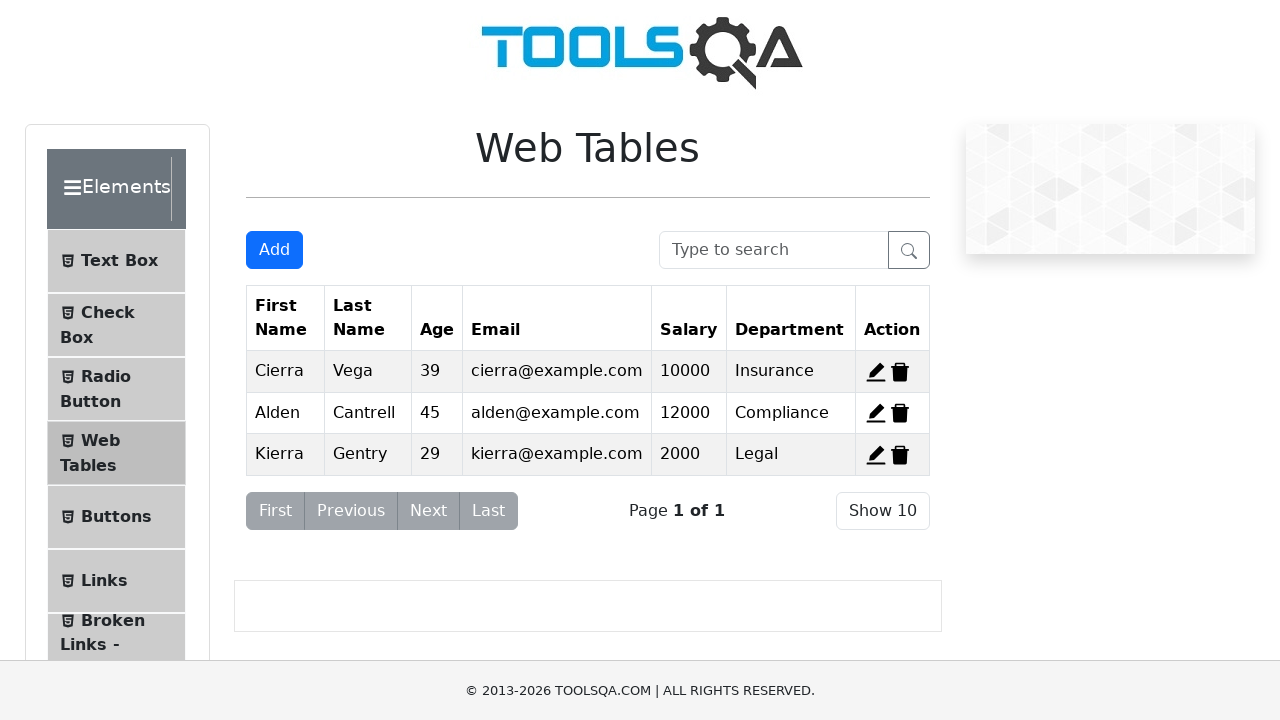

Clicked edit button for row 3 at (876, 454) on #edit-record-3 path
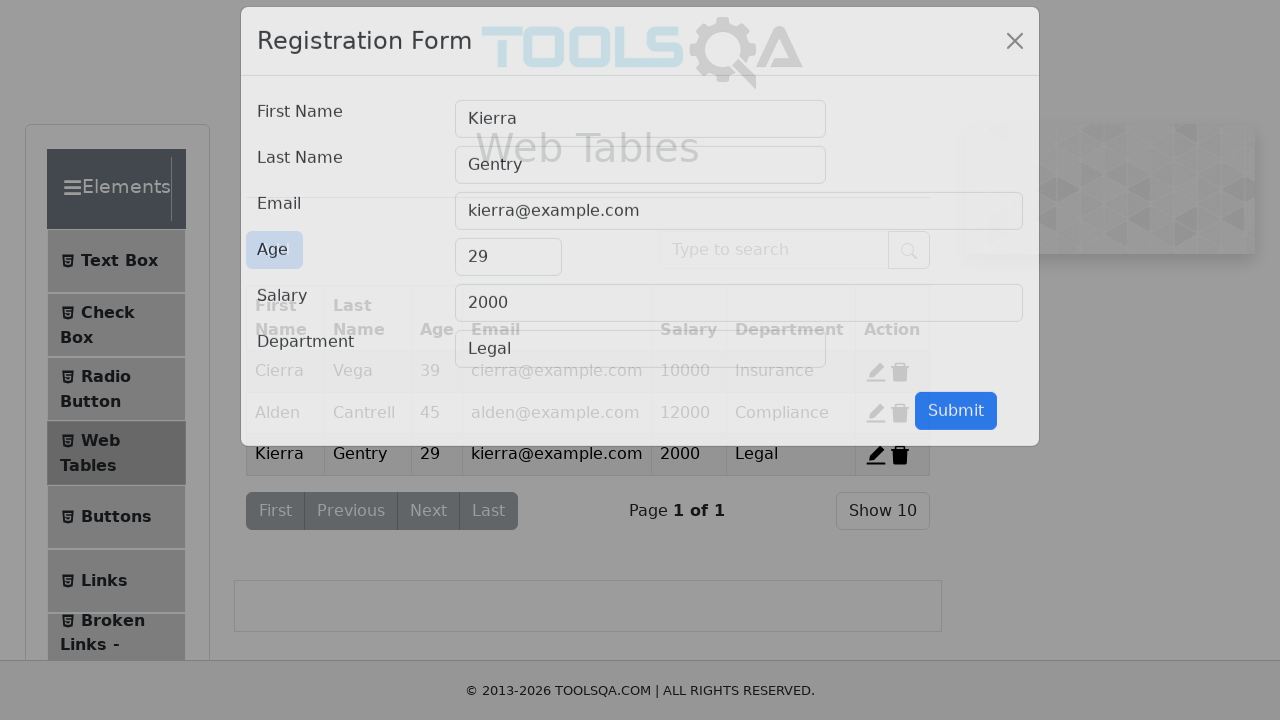

Updated first name to 'updatedFirst' on #firstName
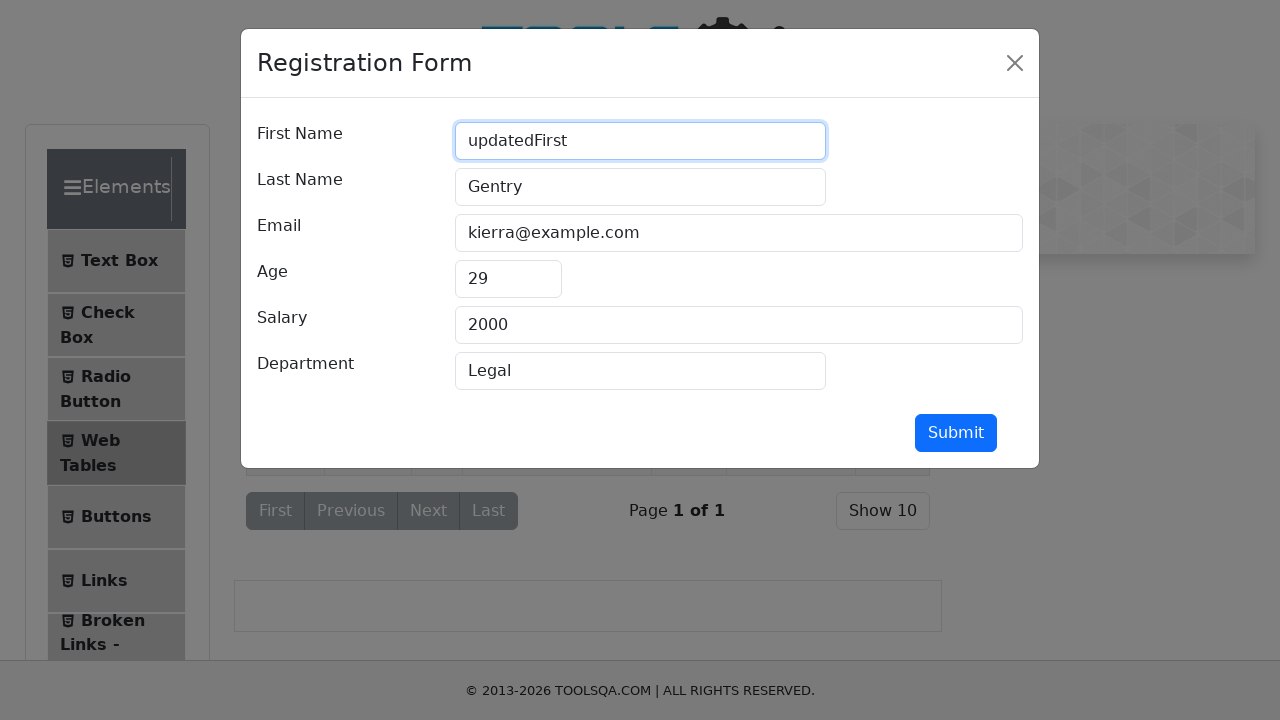

Updated last name to 'updatedLast' on #lastName
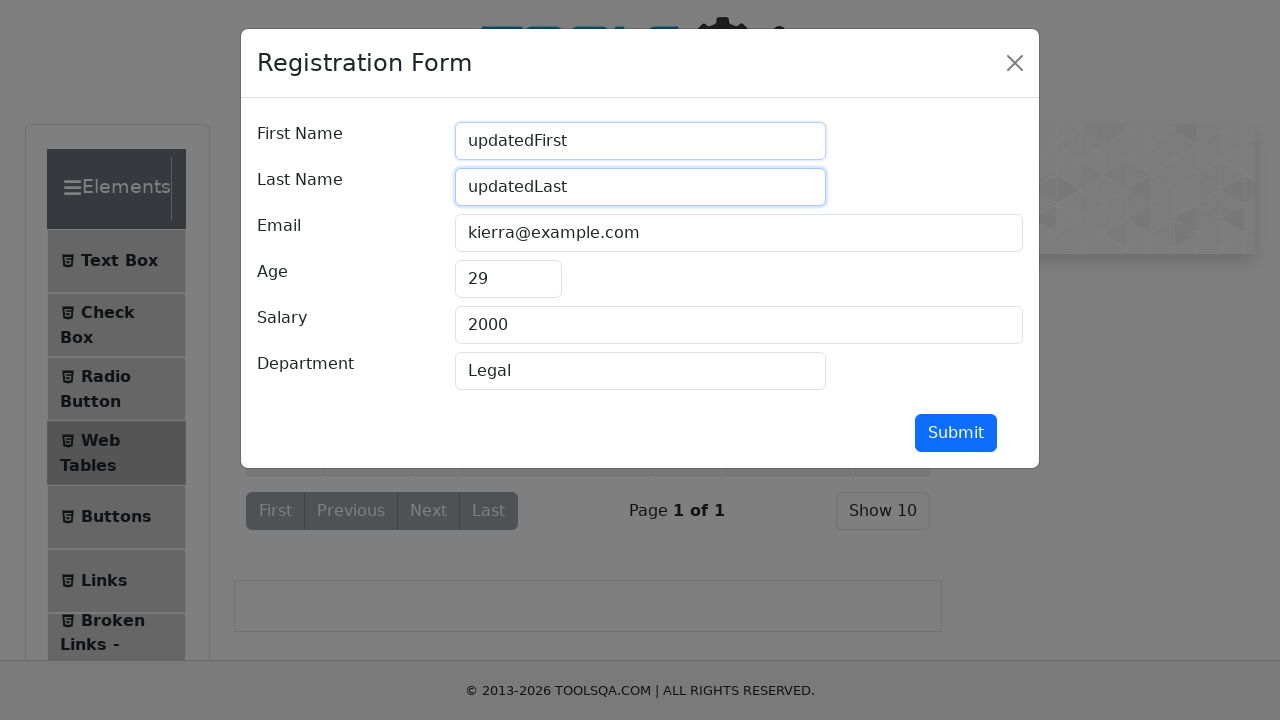

Updated email to 'updated@gmail.com' on #userEmail
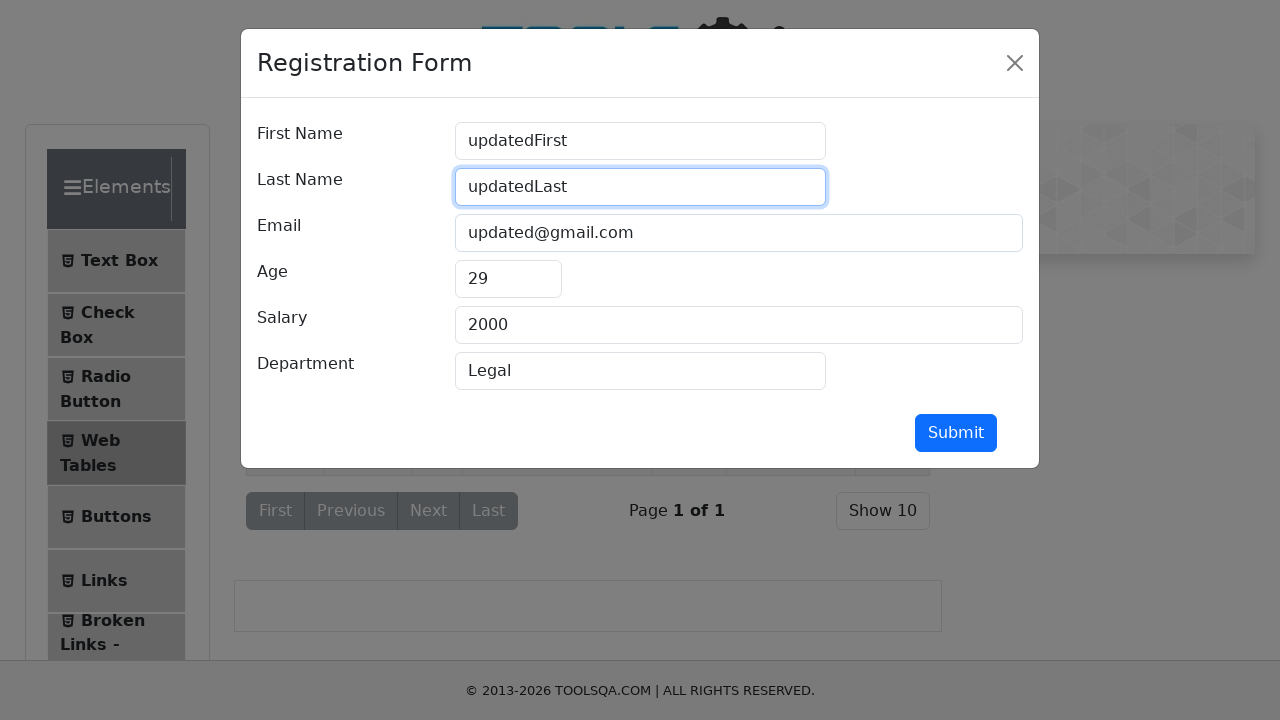

Updated age to '25' on #age
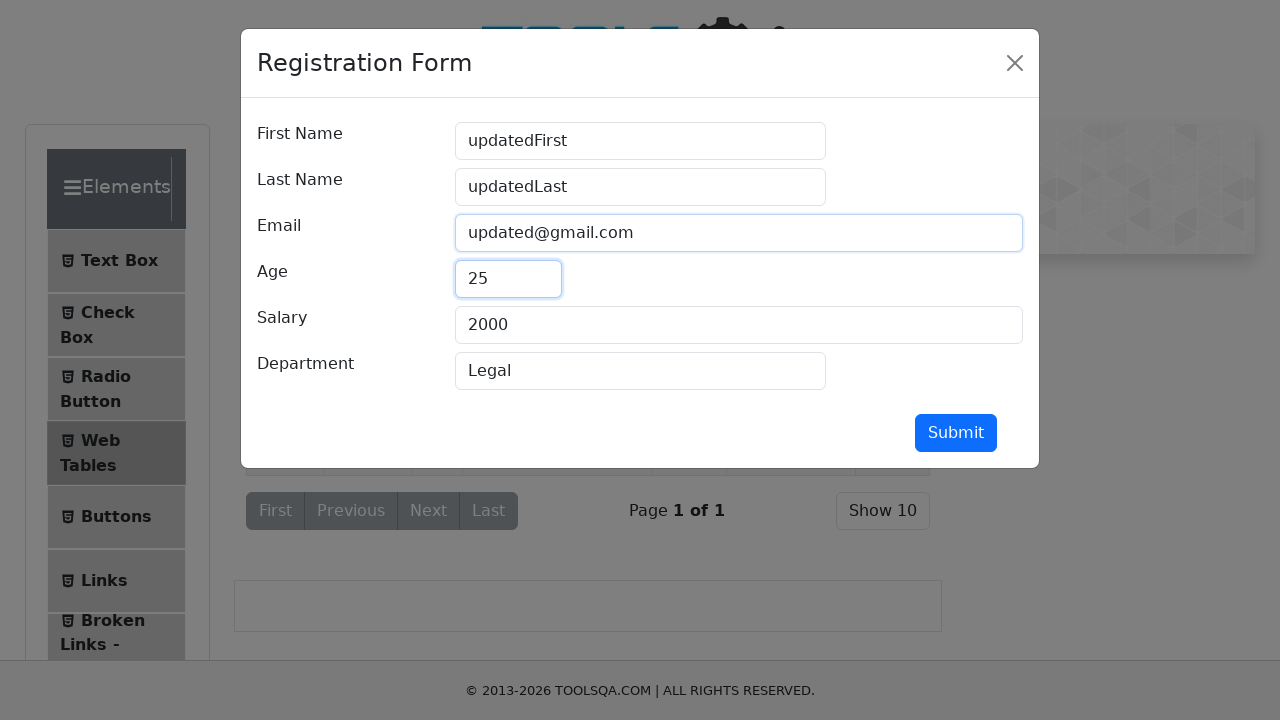

Updated salary to '15000' on #salary
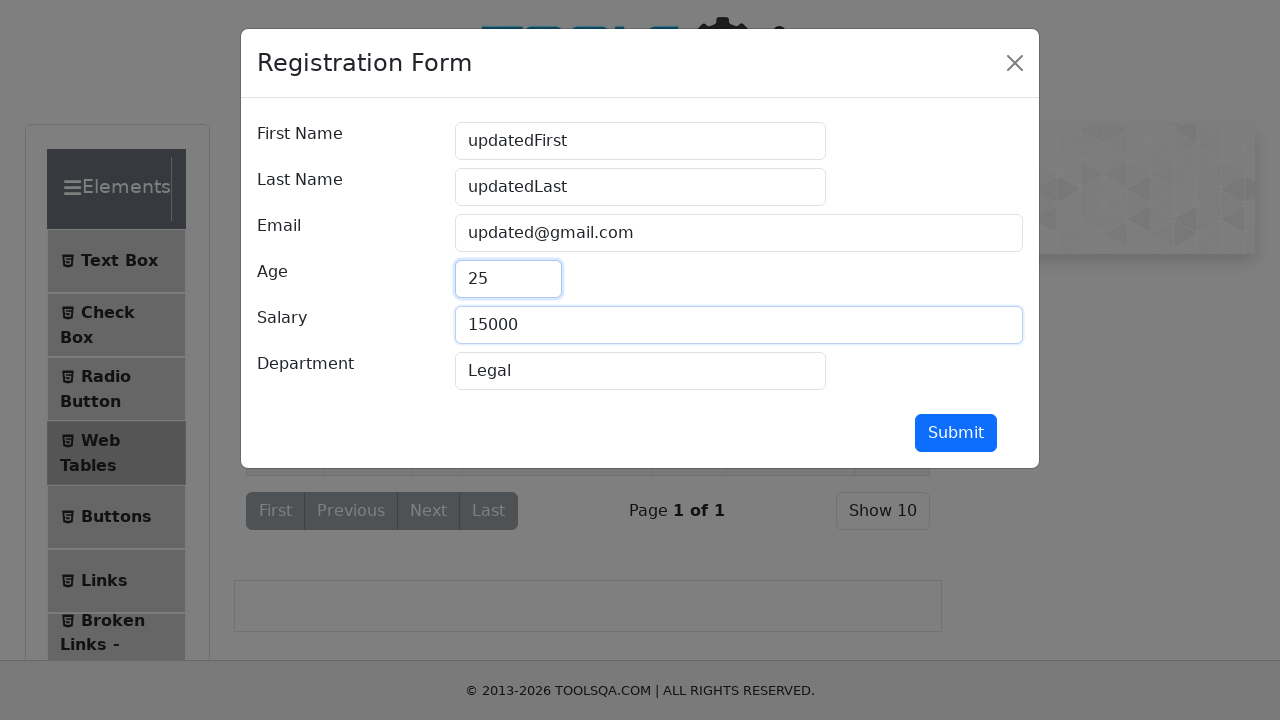

Updated department to 'Engineering' on #department
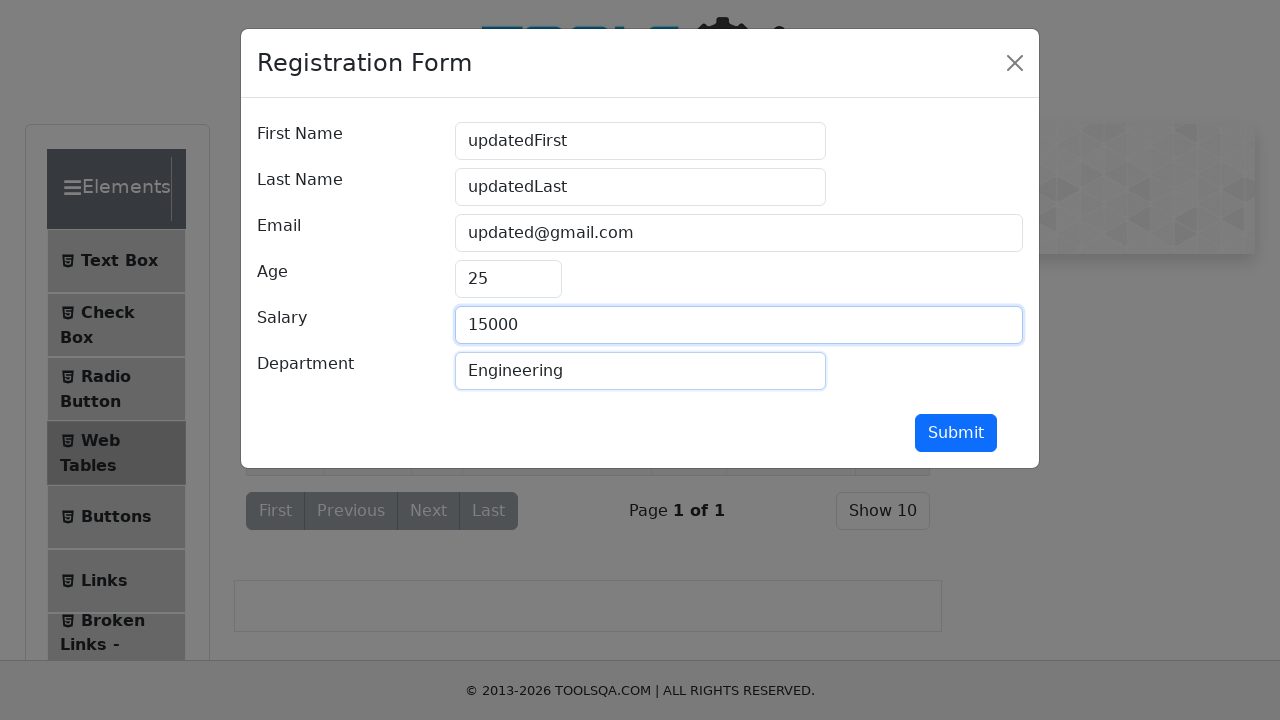

Submitted the updated form at (956, 433) on #submit
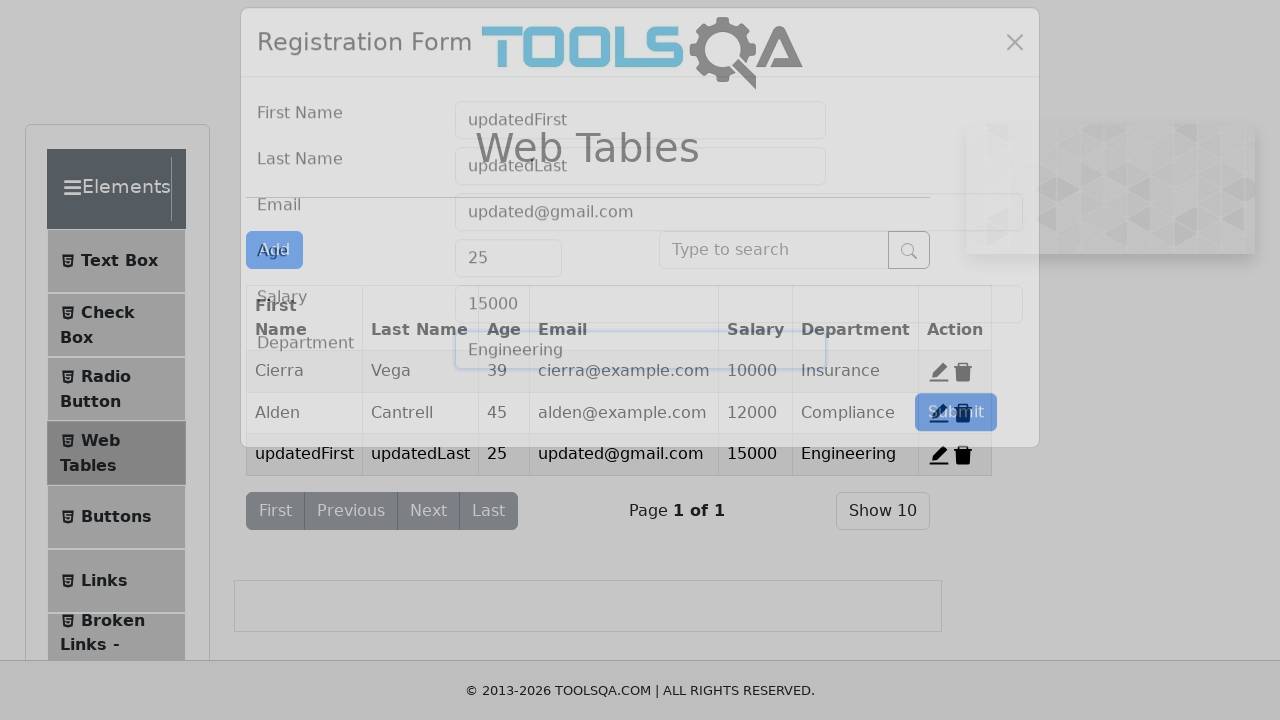

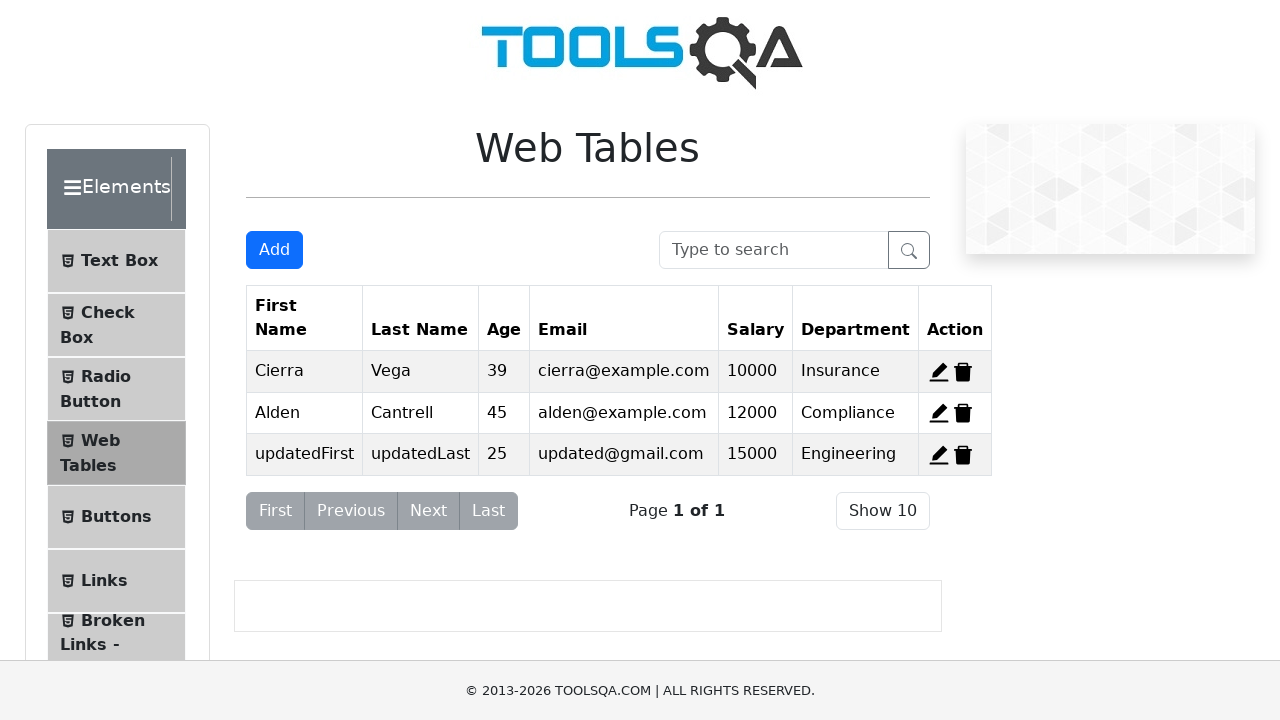